Submits a product review on the Thinking in HTML product page by clicking the review tab, selecting a star rating, and filling in the review form

Starting URL: http://practice.automationtesting.in/product/thinking-in-html/

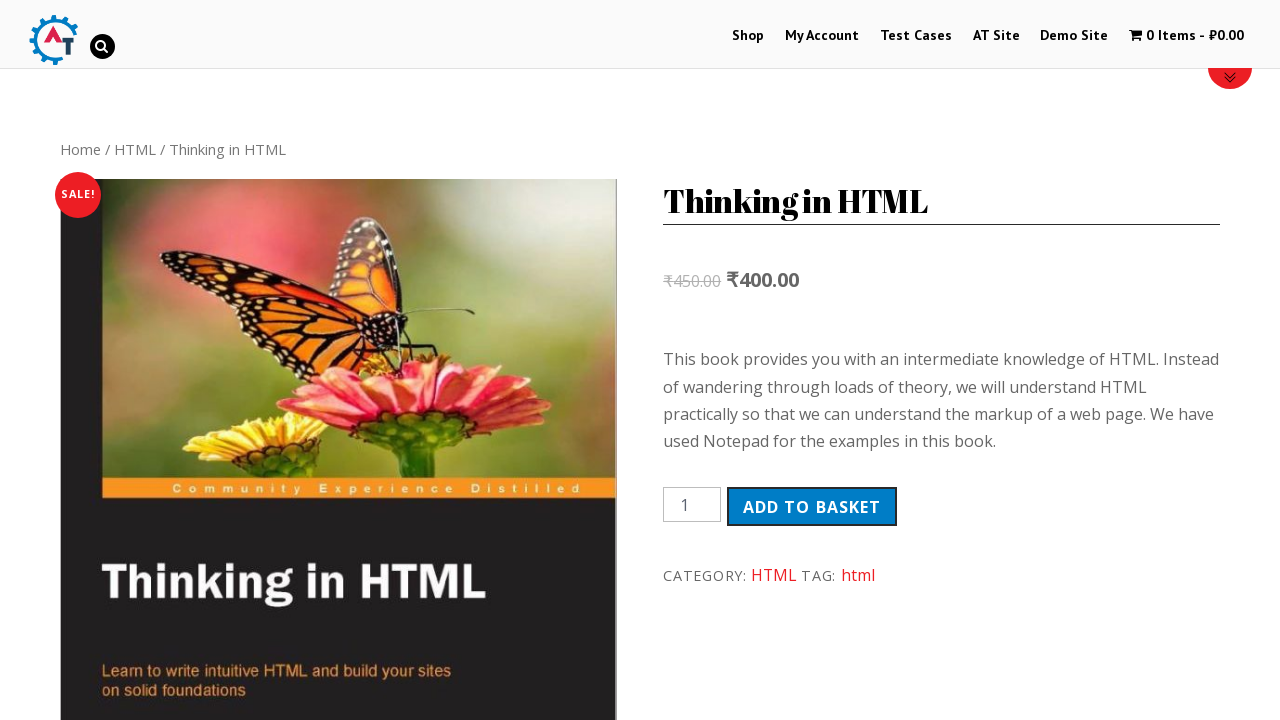

Clicked Reviews tab on product page at (309, 360) on a[href='#tab-reviews']
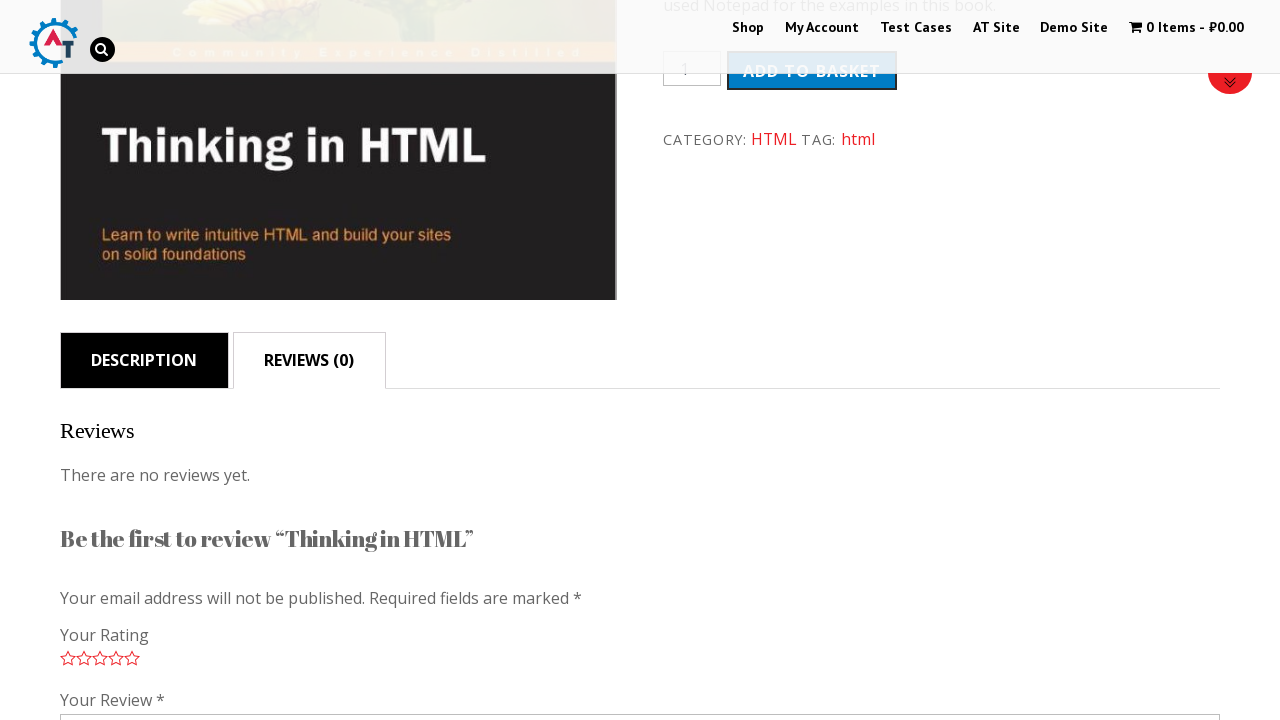

Selected 5-star rating for review at (132, 658) on .stars a.star-5
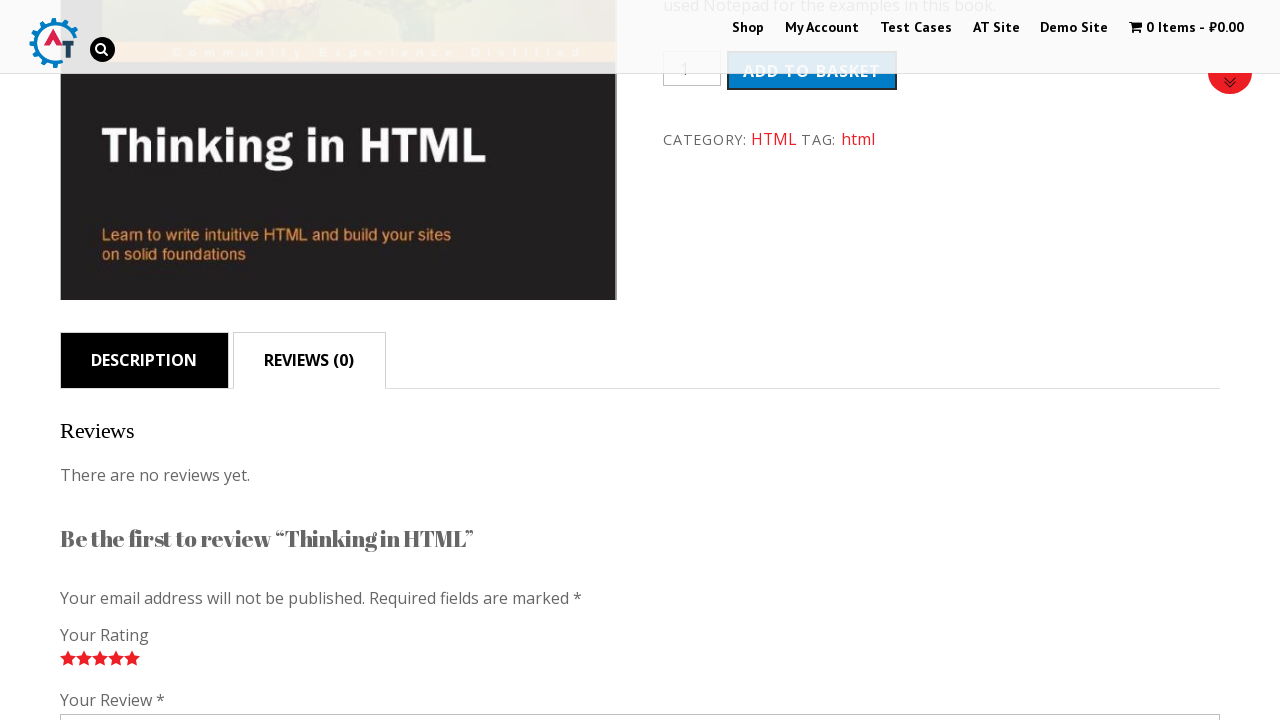

Filled review comment field with product feedback on #comment
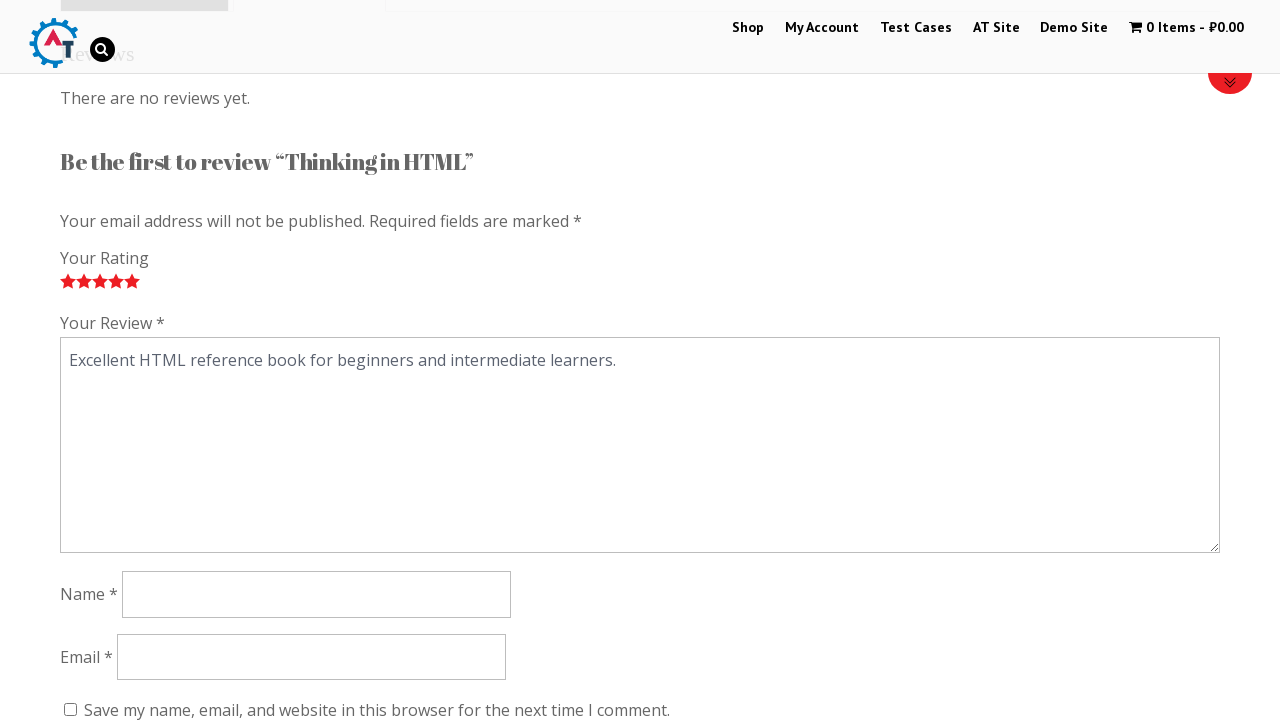

Entered reviewer name 'Sarah WebDev' on #author
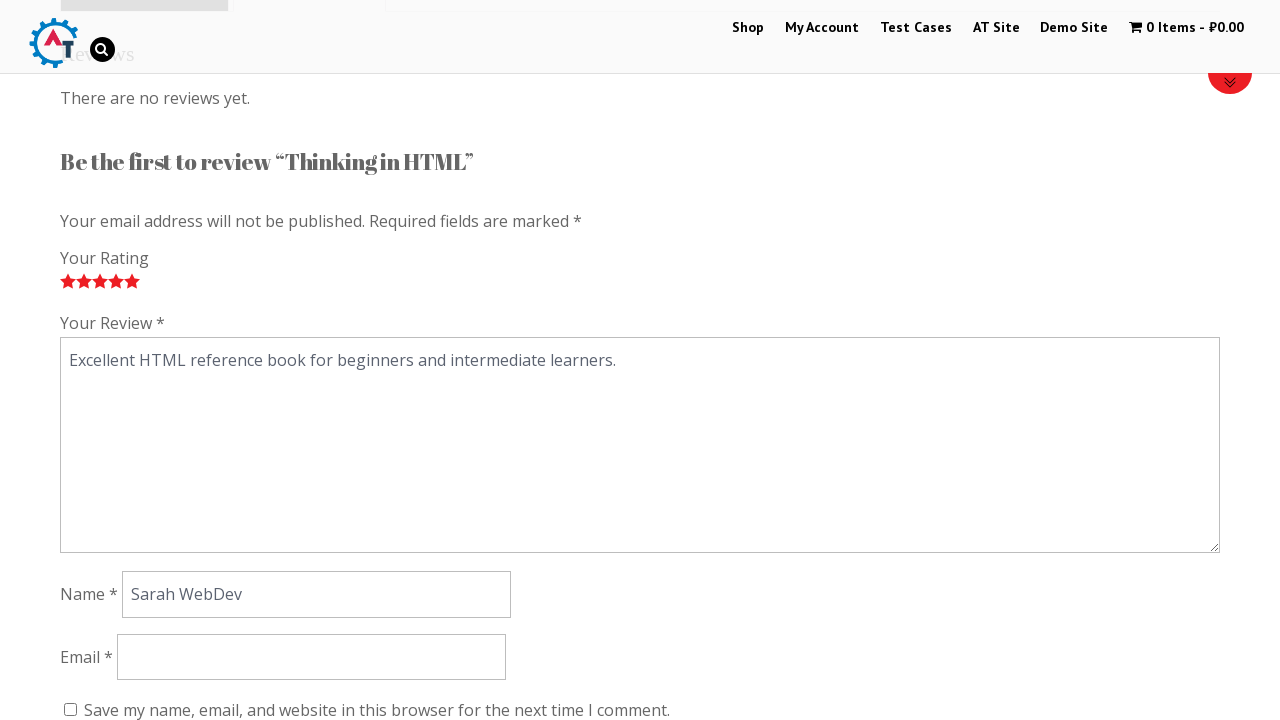

Entered reviewer email address on #email
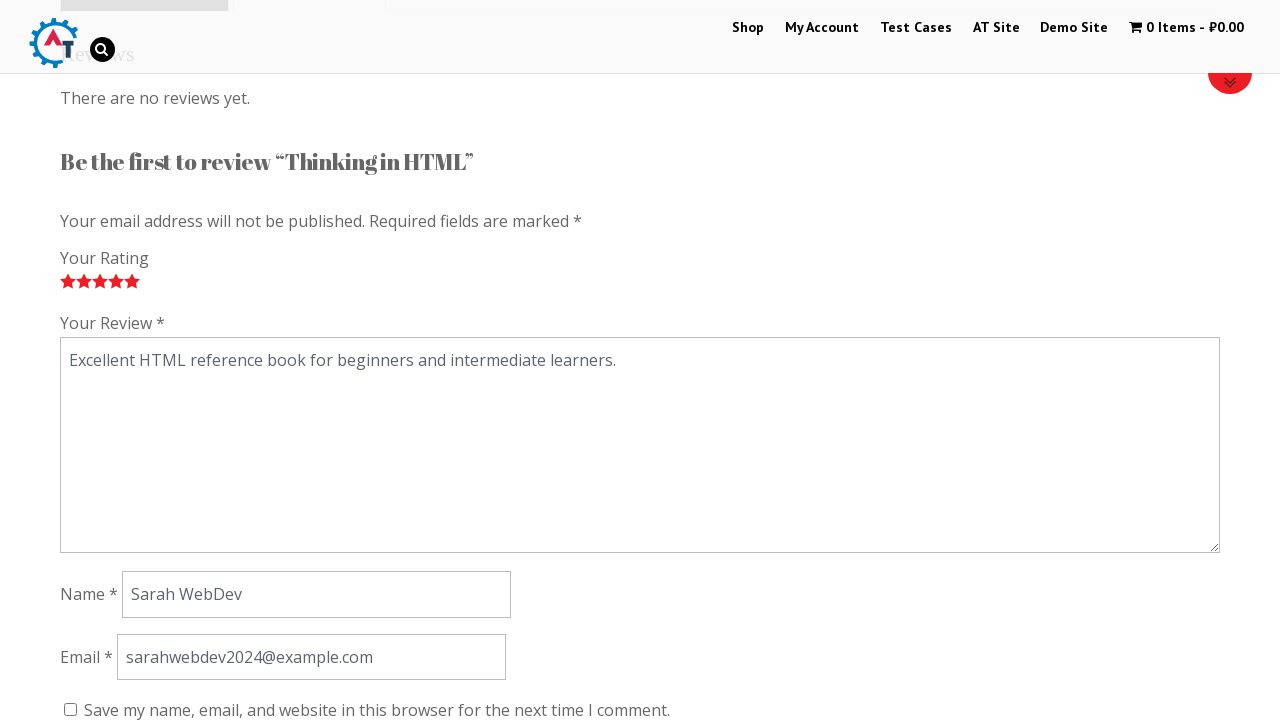

Clicked submit button to post product review at (111, 360) on #submit
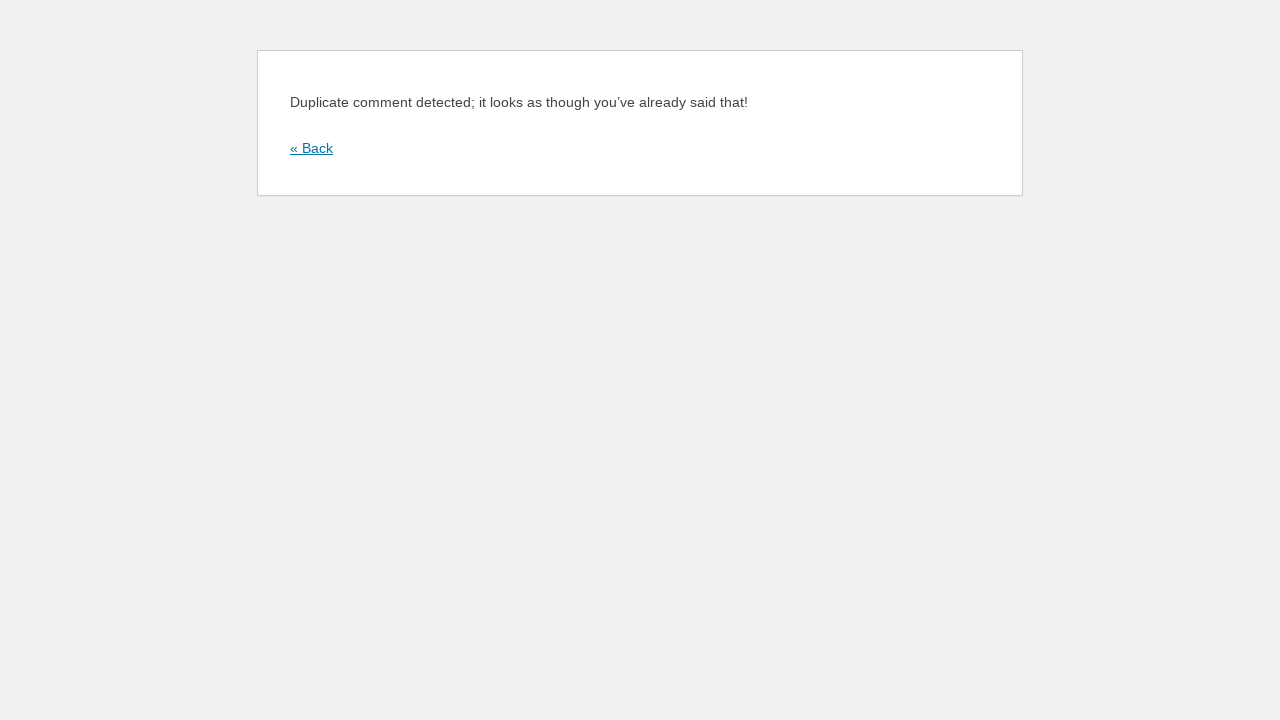

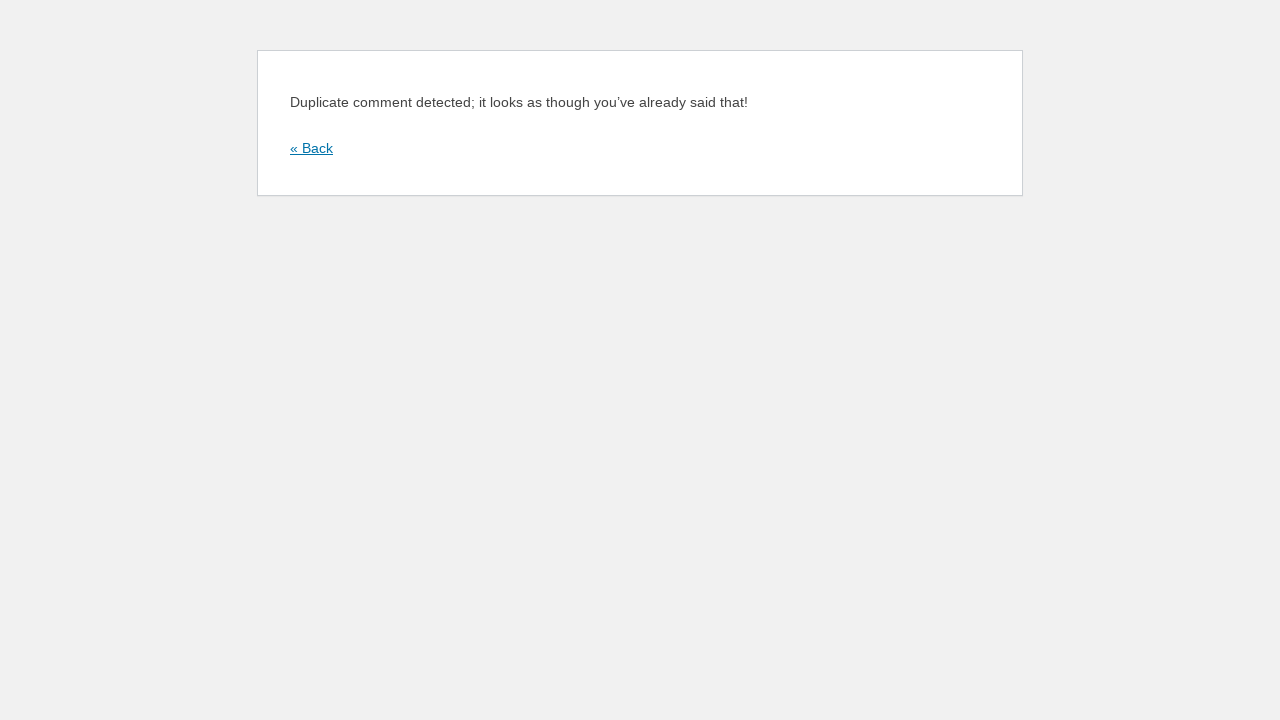